Tests navigation on CleanTechnica website by verifying articles are displayed on the homepage, clicking on an article, and confirming the article page loads with title, author, and content elements.

Starting URL: https://cleantechnica.com/

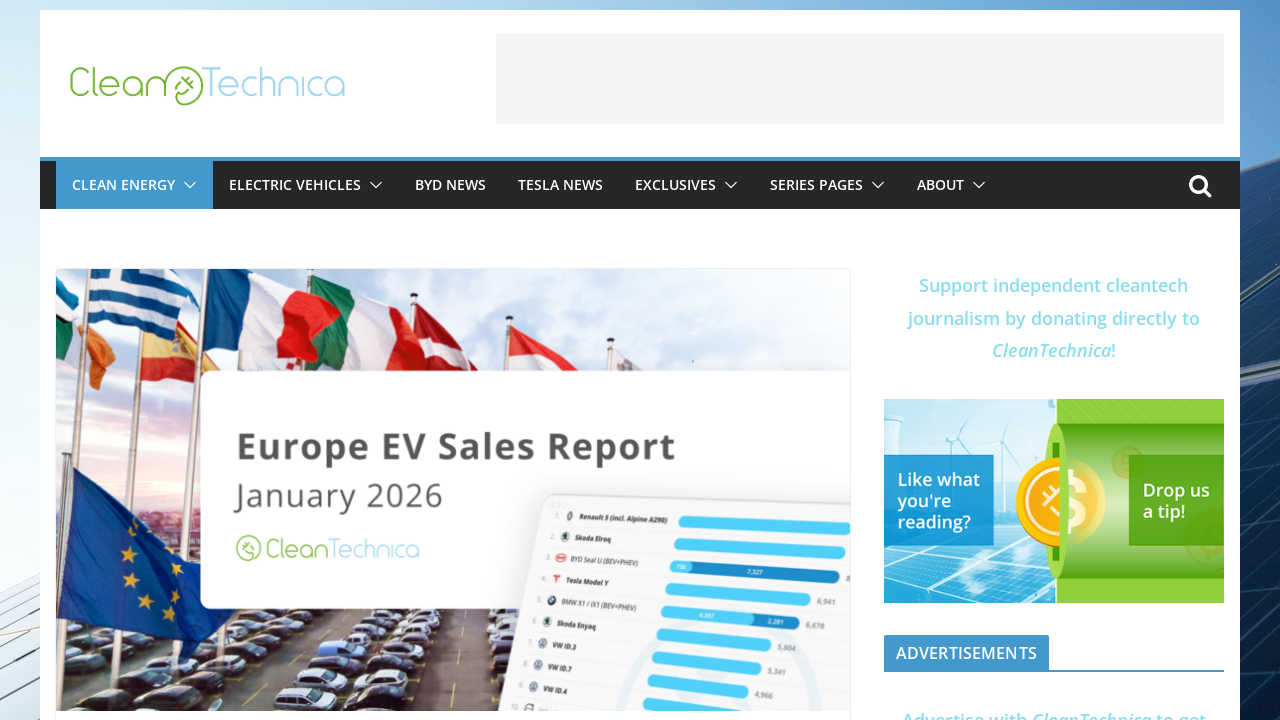

Waited for articles to load on homepage
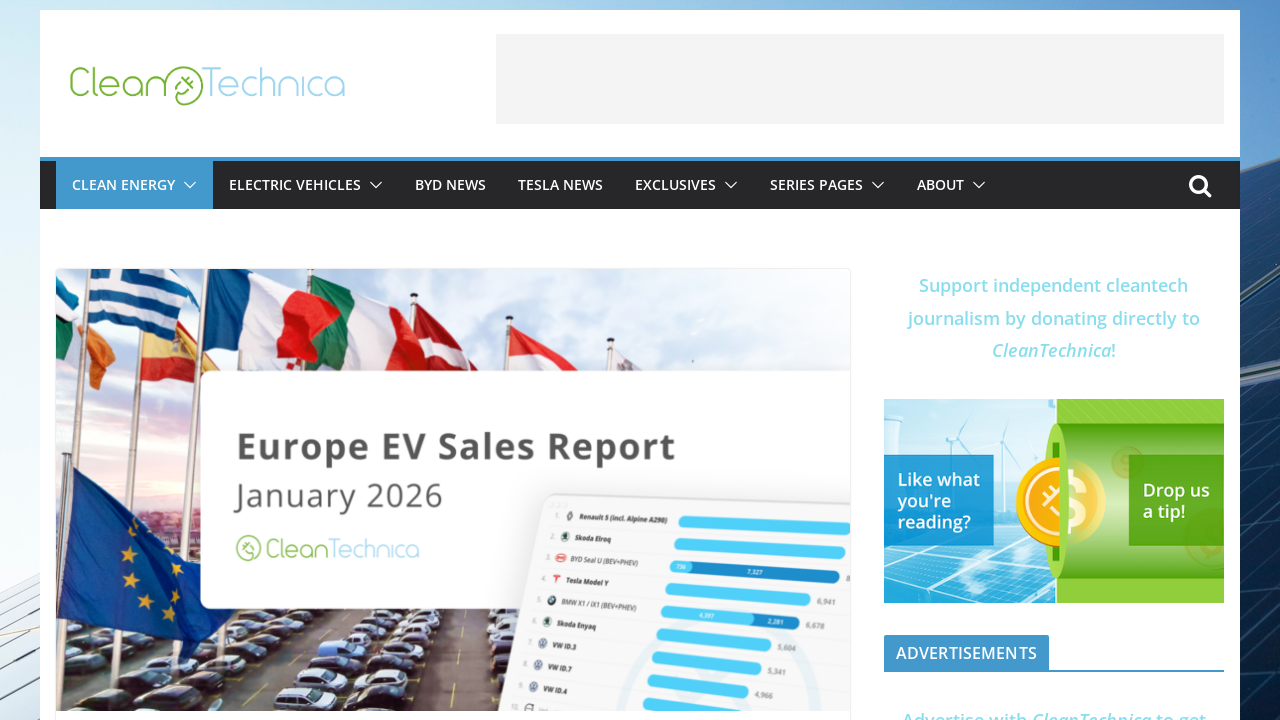

Located all article links on homepage
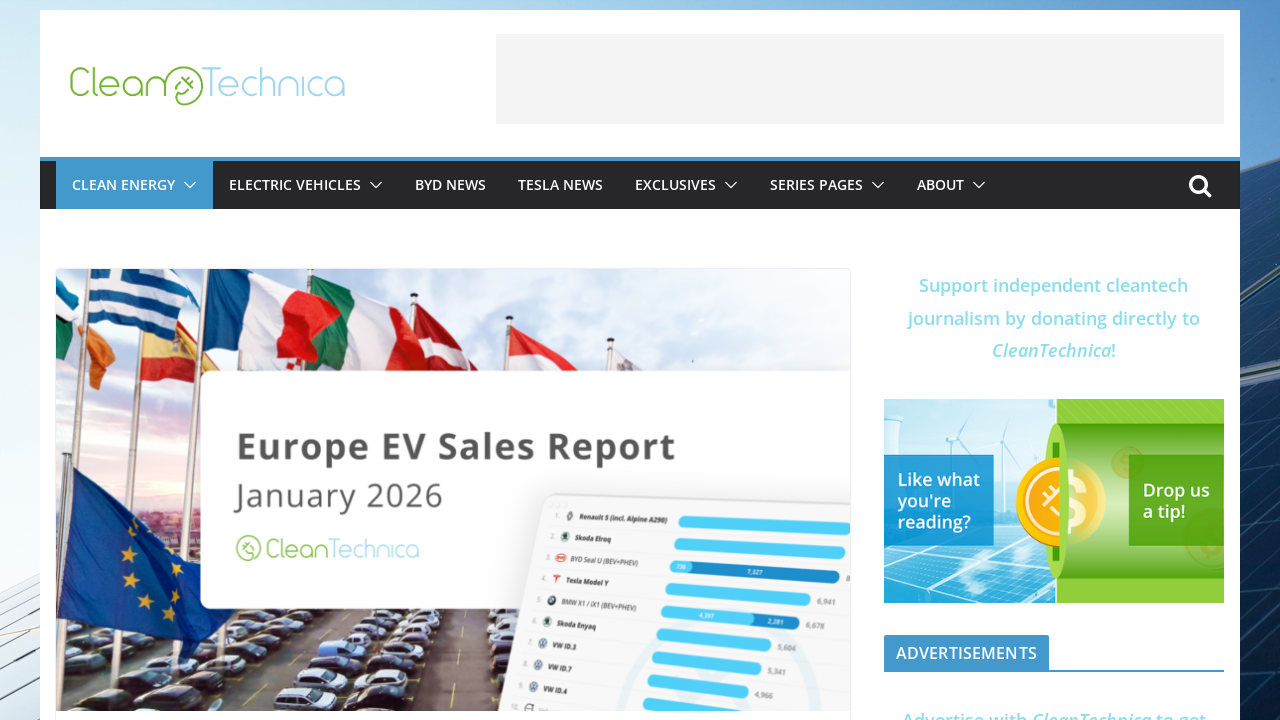

Verified at least one article exists on homepage
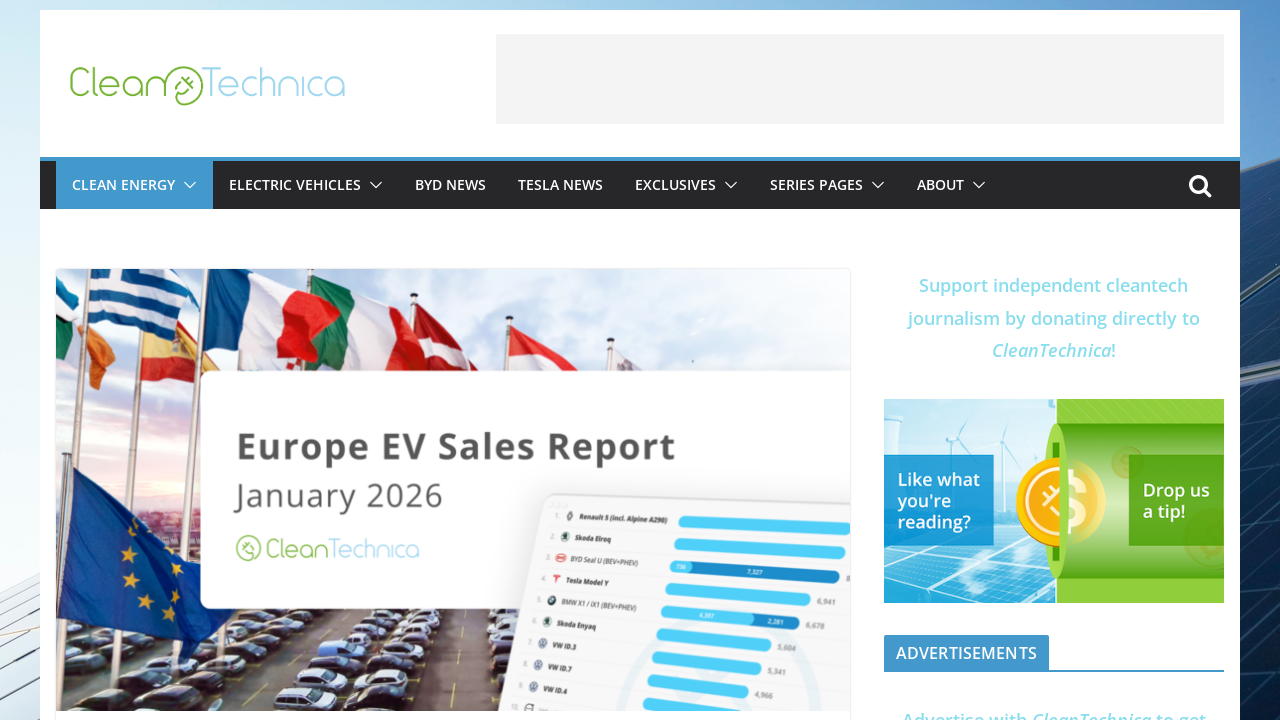

Retrieved first article URL
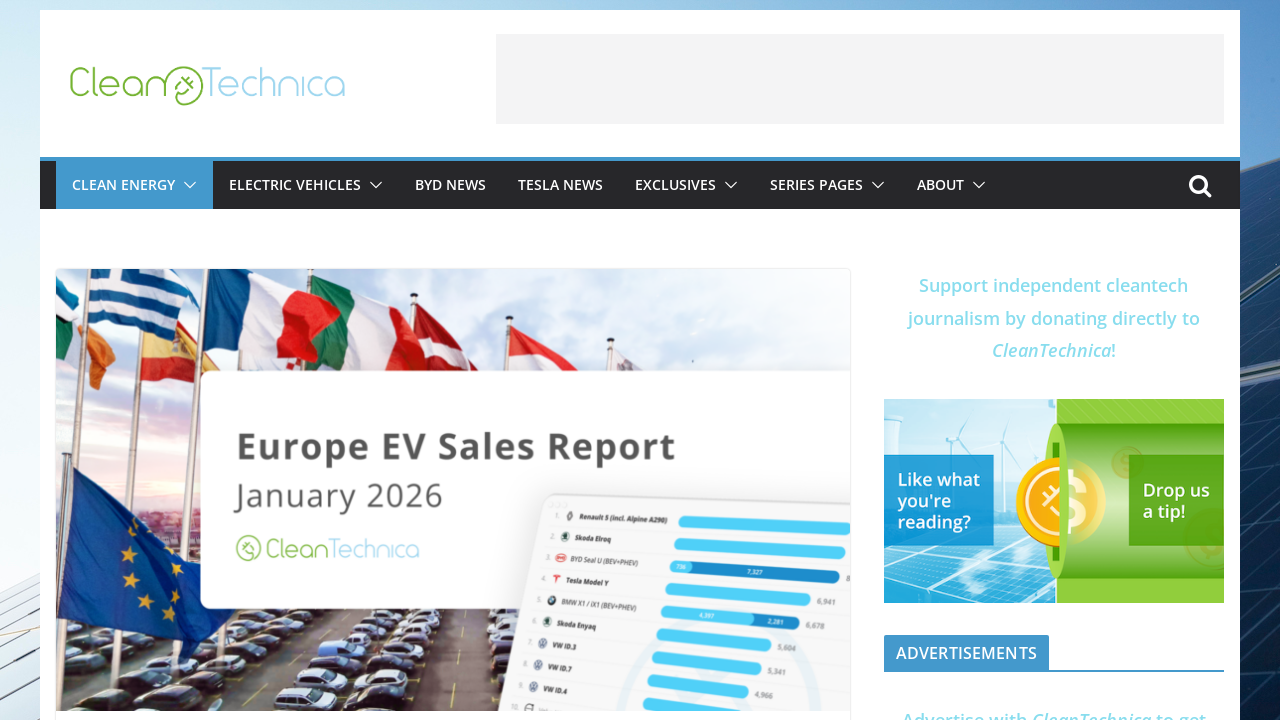

Clicked on first article to navigate to article page at (410, 345) on article >> h2.cm-entry-title >> a >> nth=0
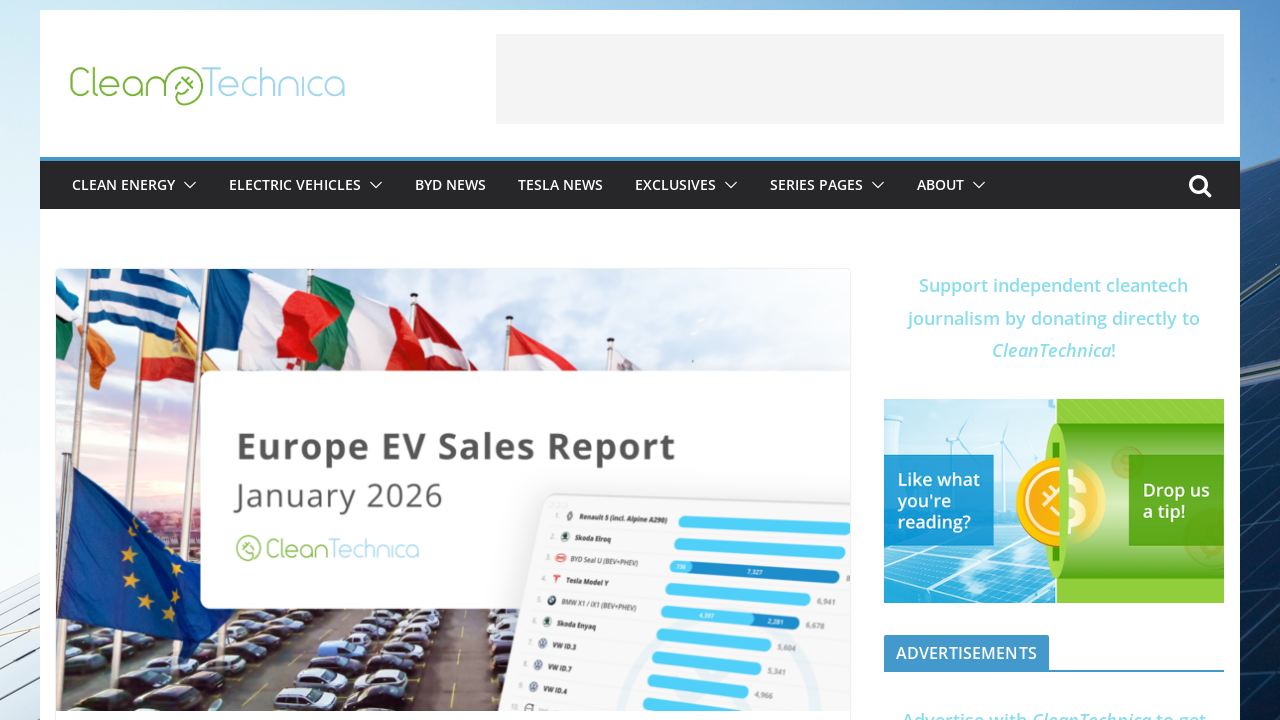

Waited for article title to load on article page
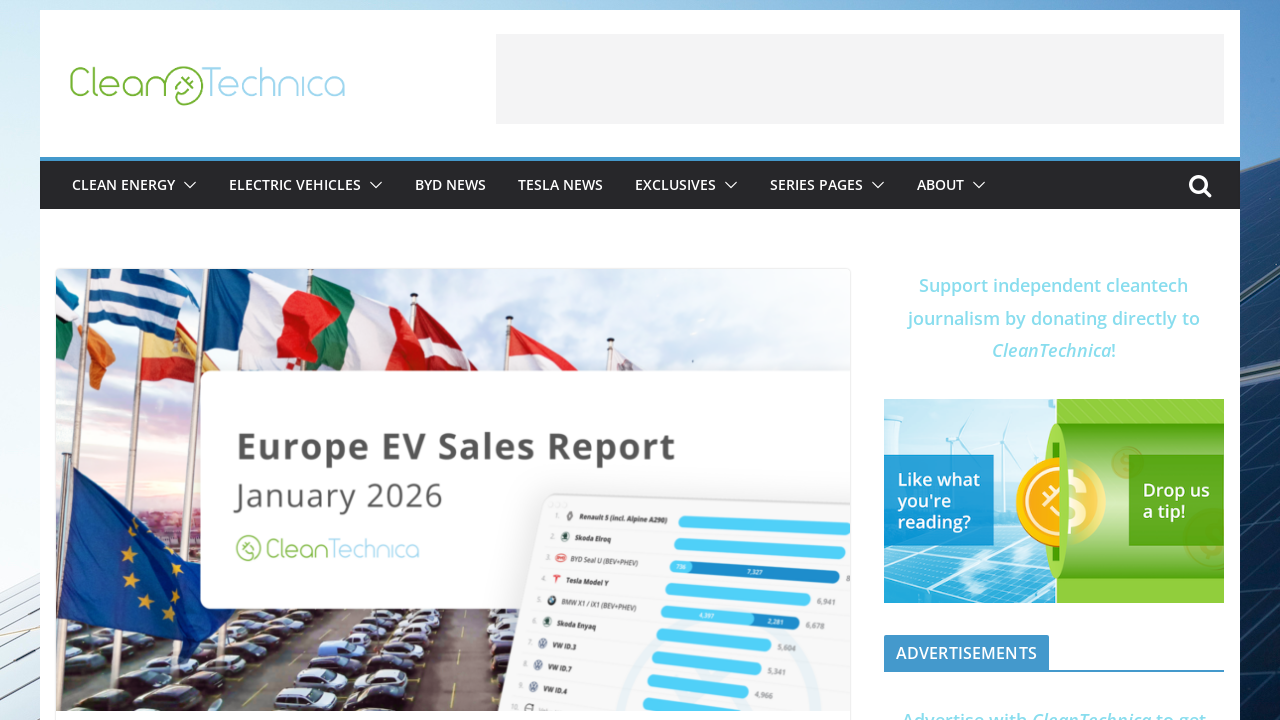

Waited for author information to load on article page
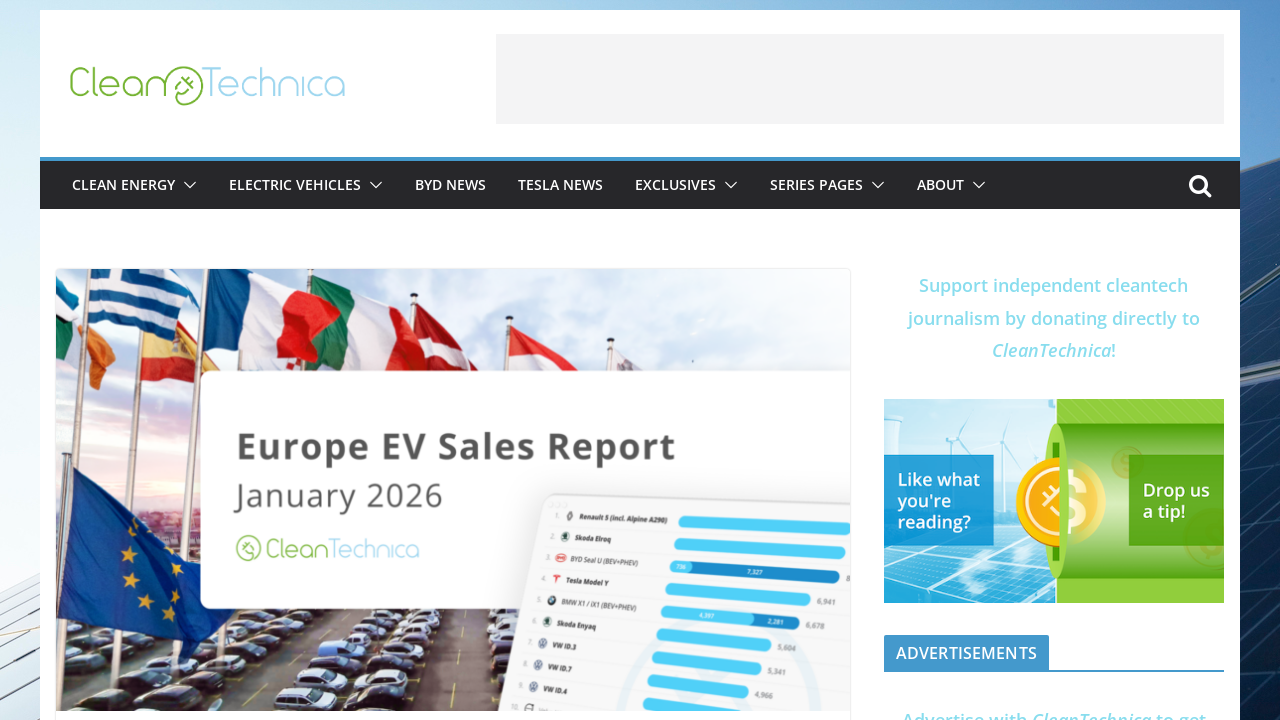

Waited for article content to load on article page
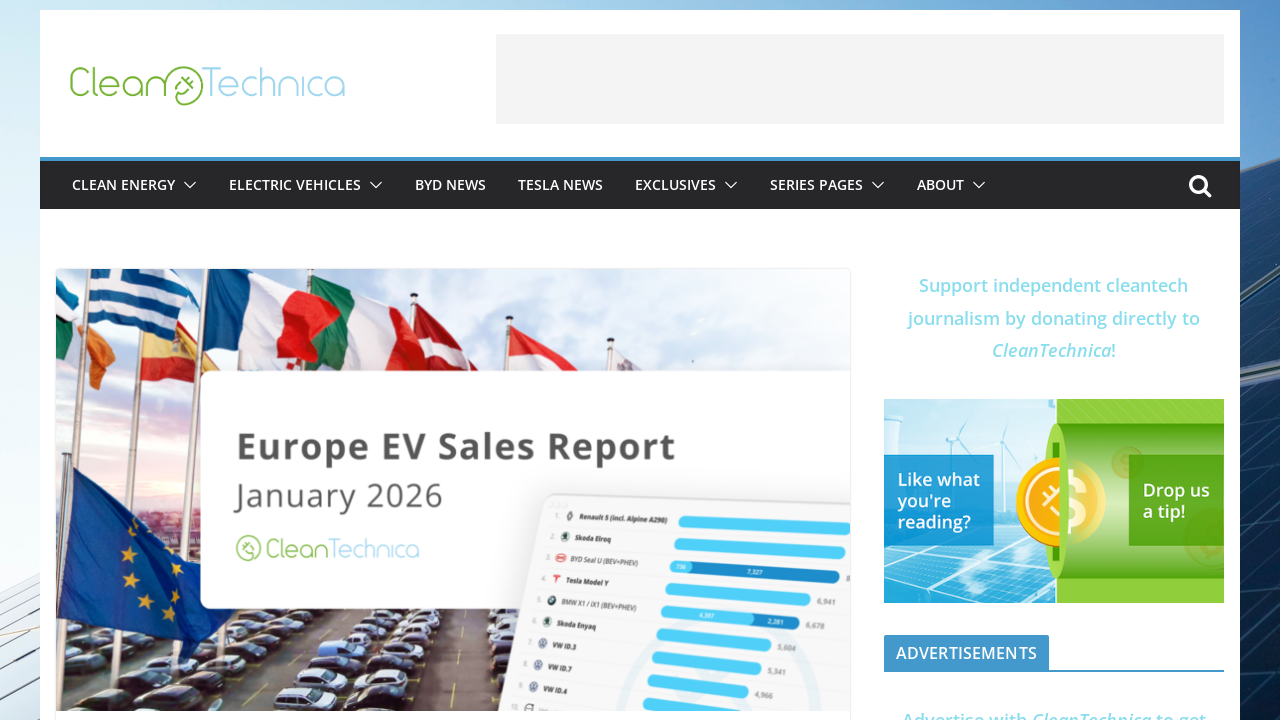

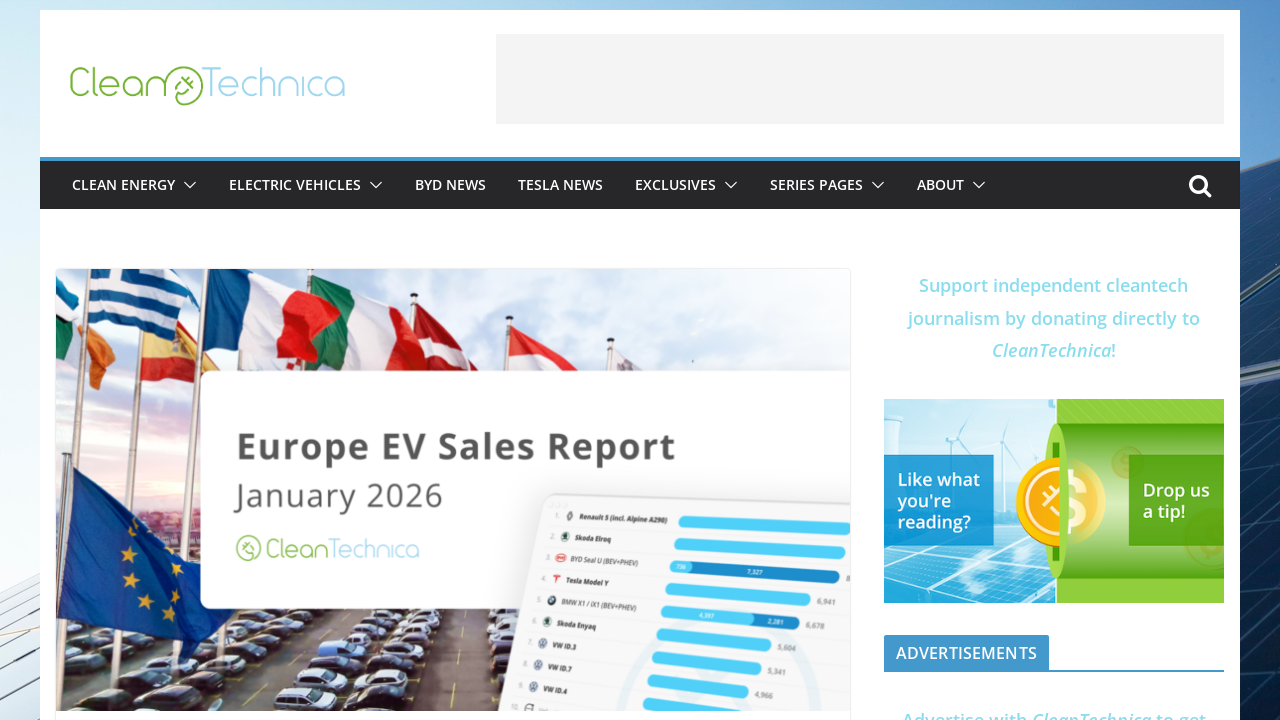